Tests opening multiple links in new tabs by Ctrl+clicking on each link in the widget sidebar. The script finds all links within a widget content area and opens each one in a new browser tab.

Starting URL: http://omayo.blogspot.com/

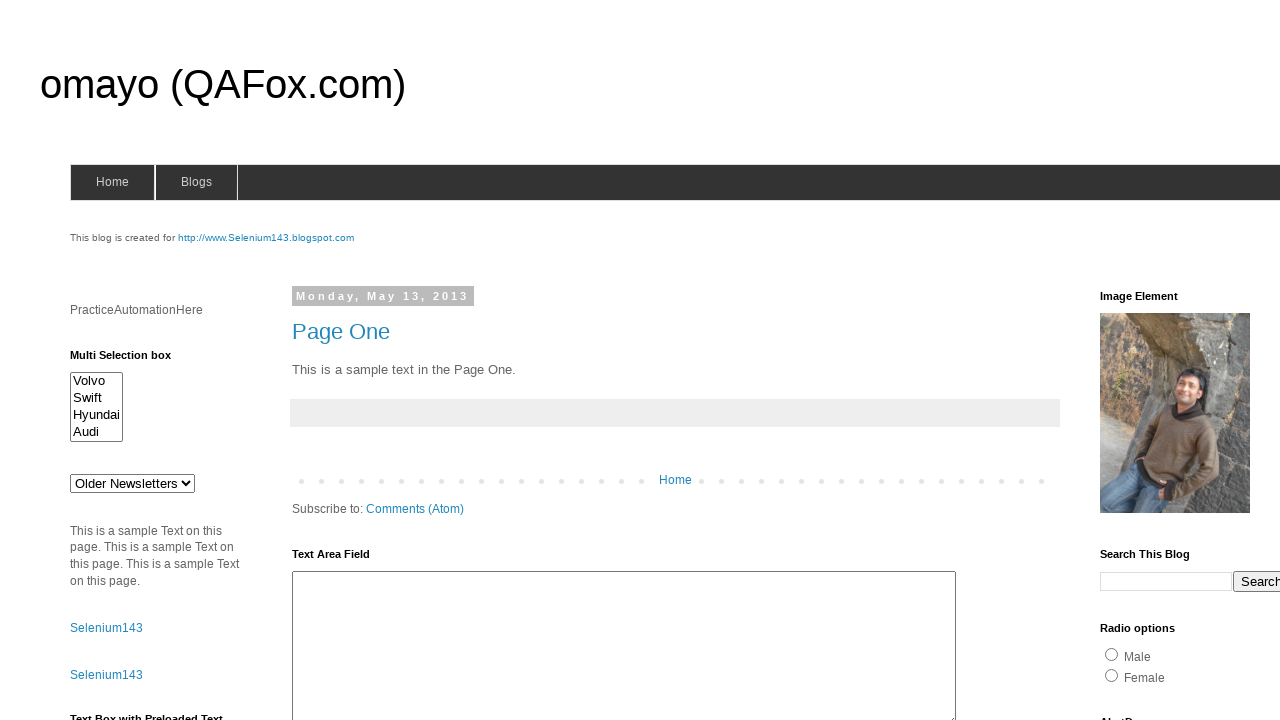

Widget content links selector loaded
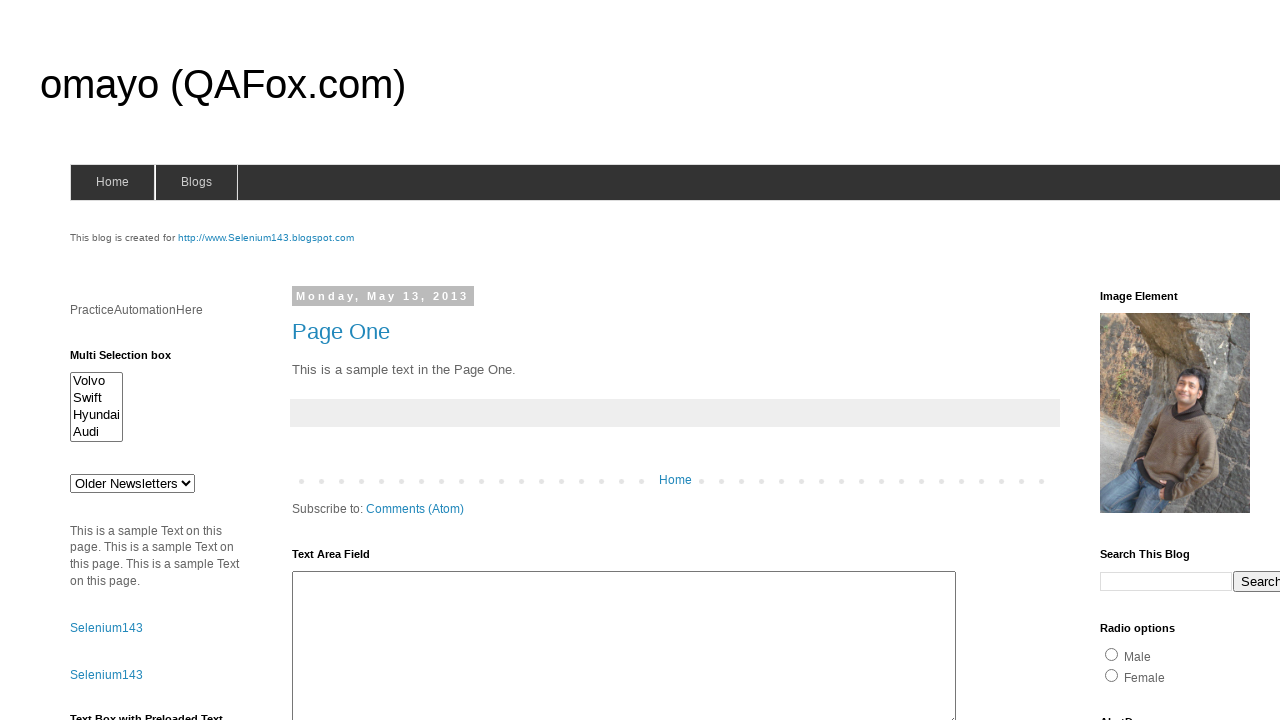

Located all links in widget sidebar
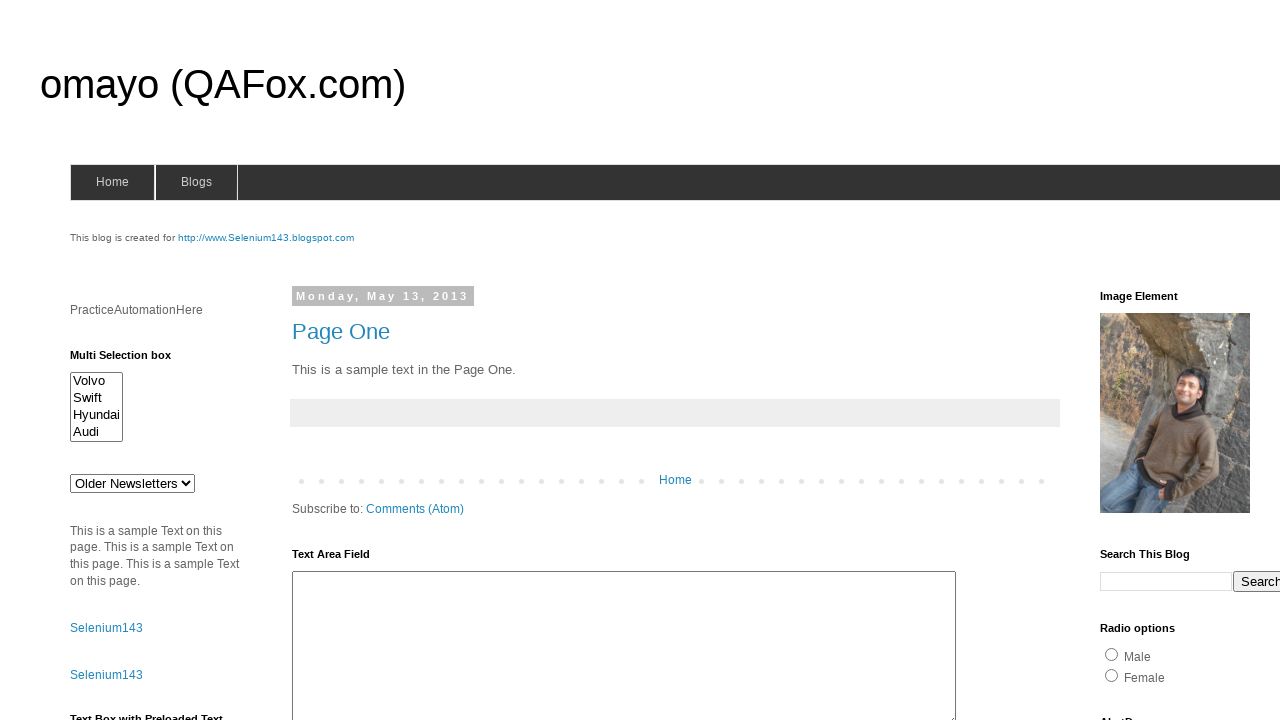

Found 5 links in widget content
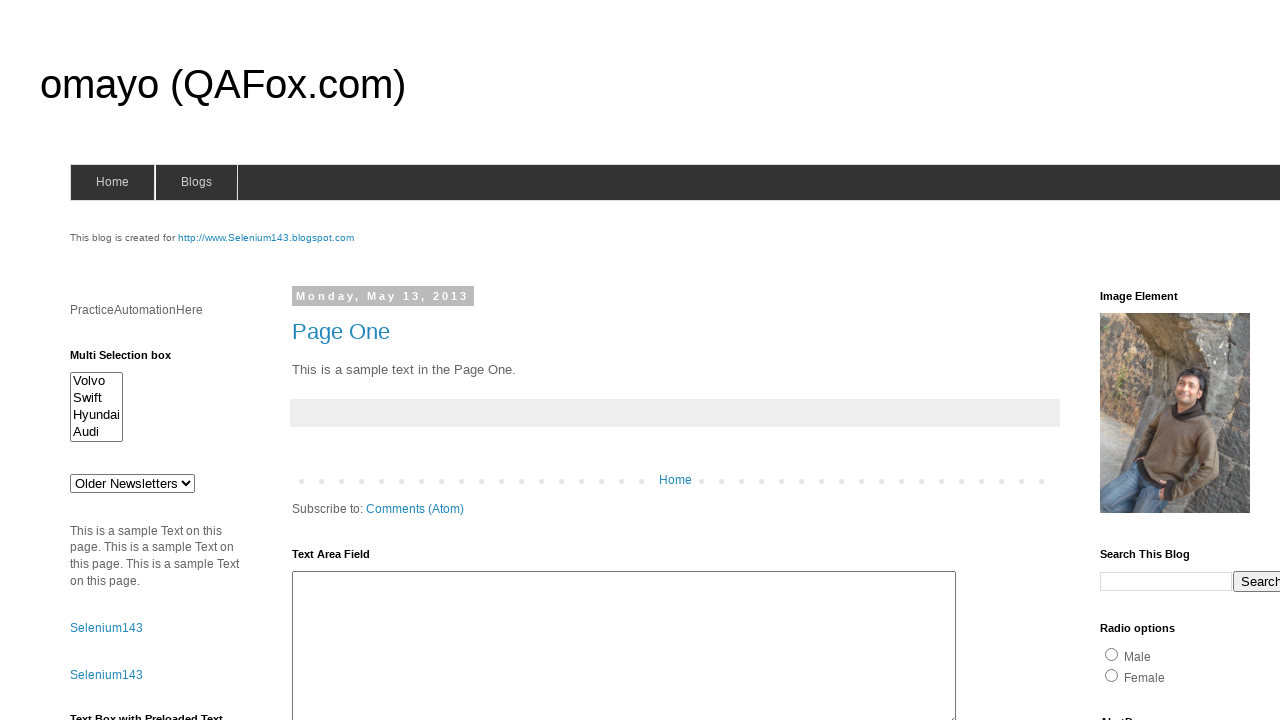

Ctrl+clicked link 1 of 5 to open in new tab at (1160, 360) on xpath=//div[@class='widget-content']/ul/li/a >> nth=0
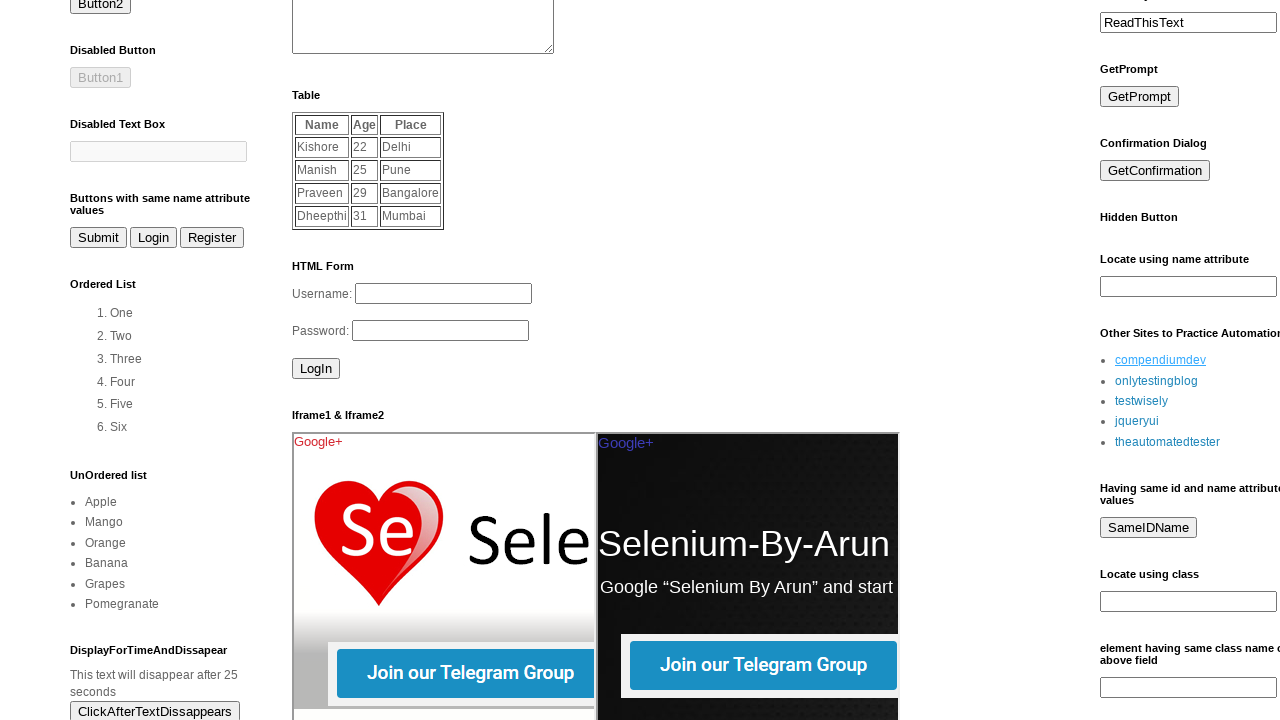

Waited 500ms after opening link 1
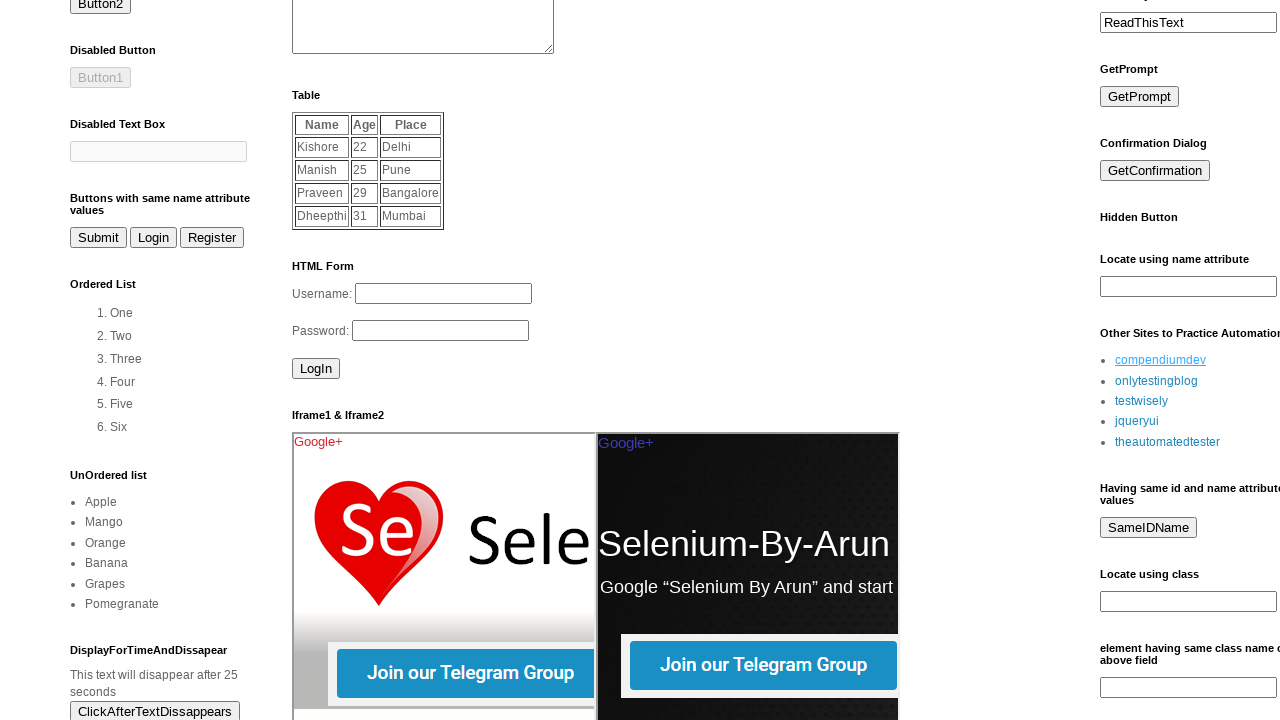

Ctrl+clicked link 2 of 5 to open in new tab at (1156, 381) on xpath=//div[@class='widget-content']/ul/li/a >> nth=1
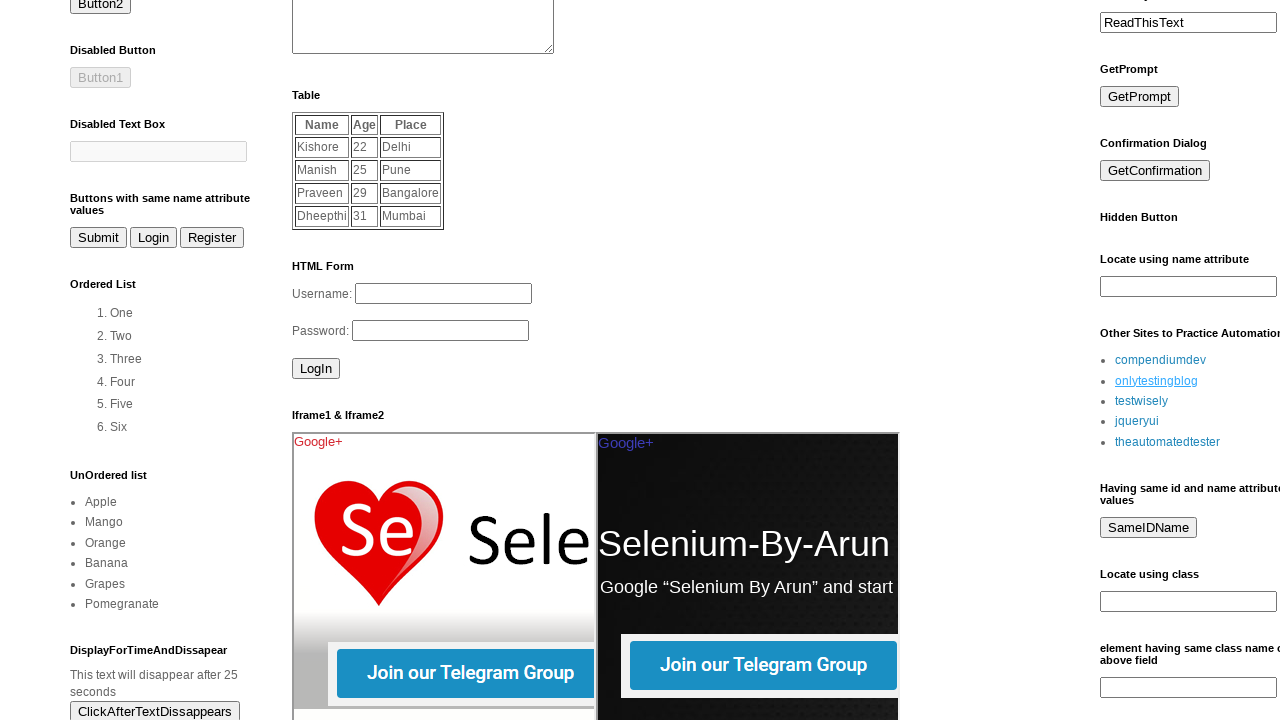

Waited 500ms after opening link 2
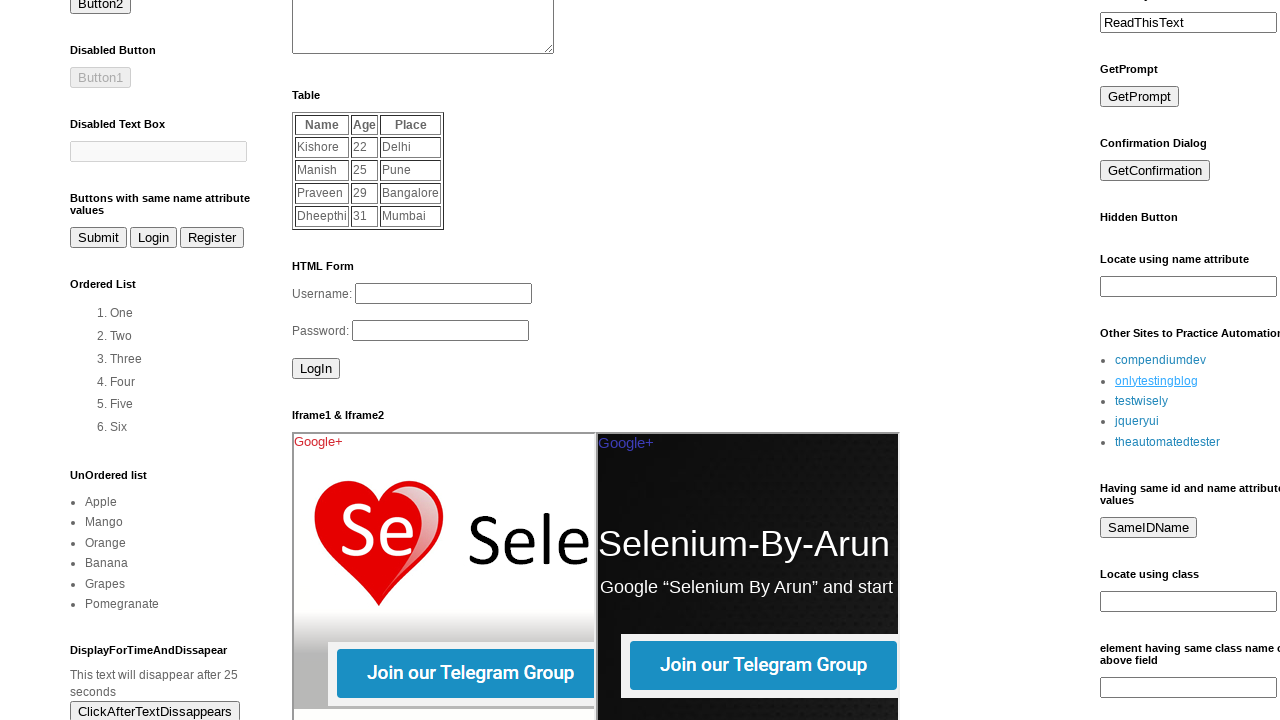

Ctrl+clicked link 3 of 5 to open in new tab at (1142, 401) on xpath=//div[@class='widget-content']/ul/li/a >> nth=2
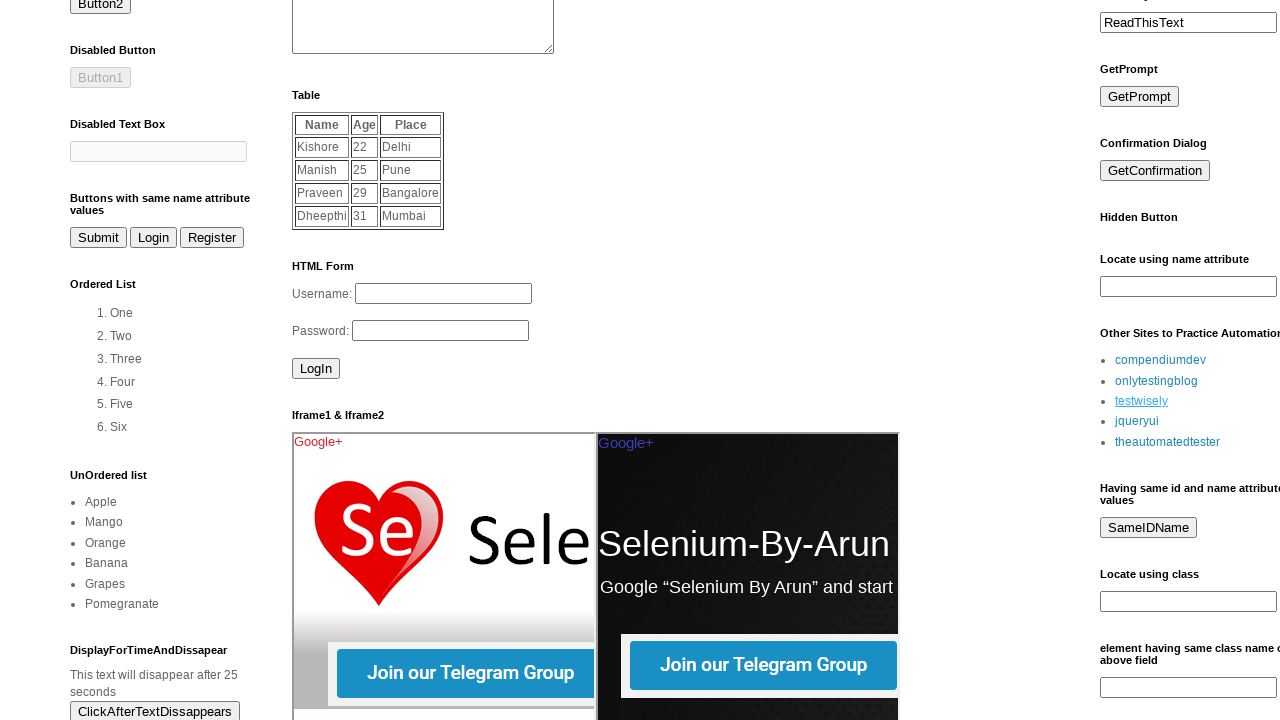

Waited 500ms after opening link 3
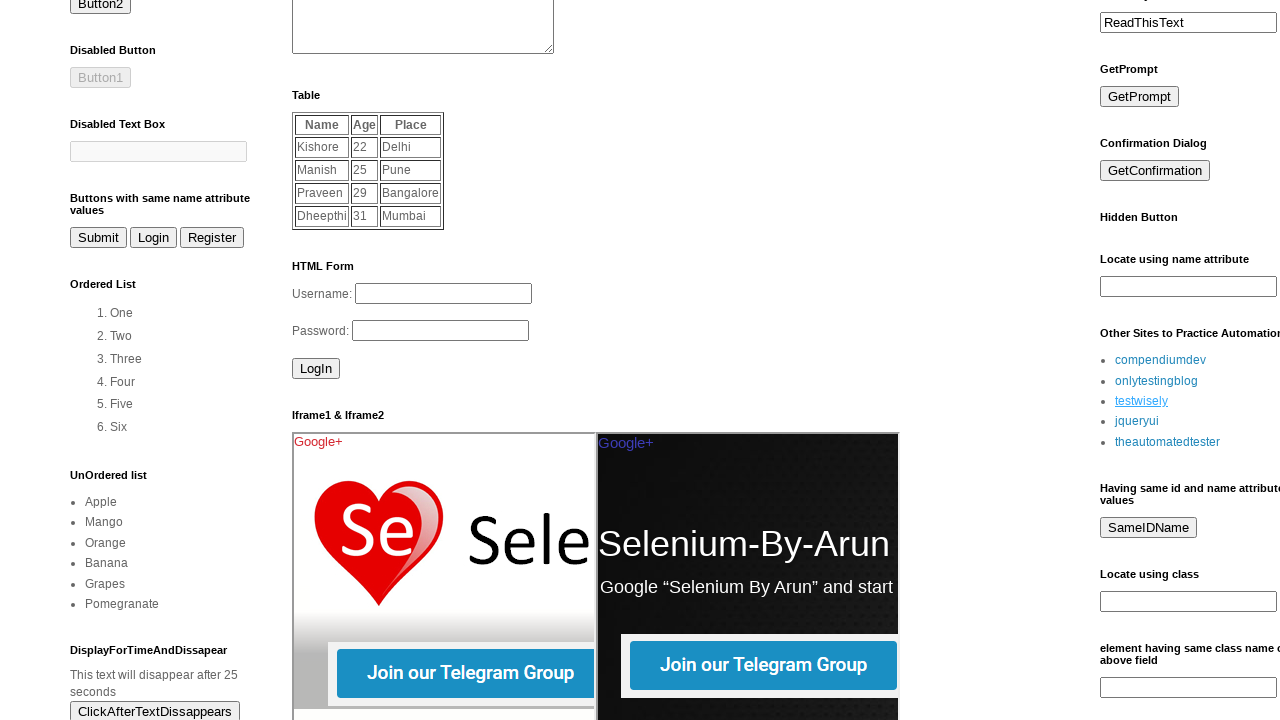

Ctrl+clicked link 4 of 5 to open in new tab at (1137, 421) on xpath=//div[@class='widget-content']/ul/li/a >> nth=3
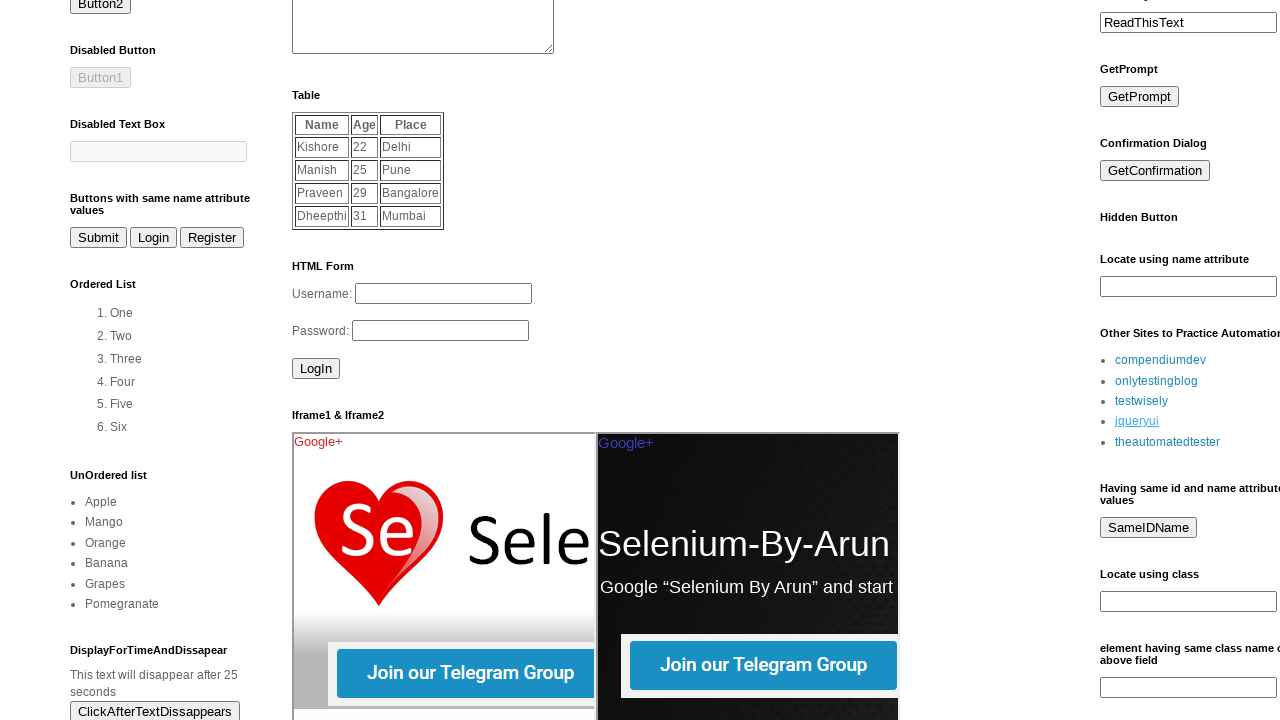

Waited 500ms after opening link 4
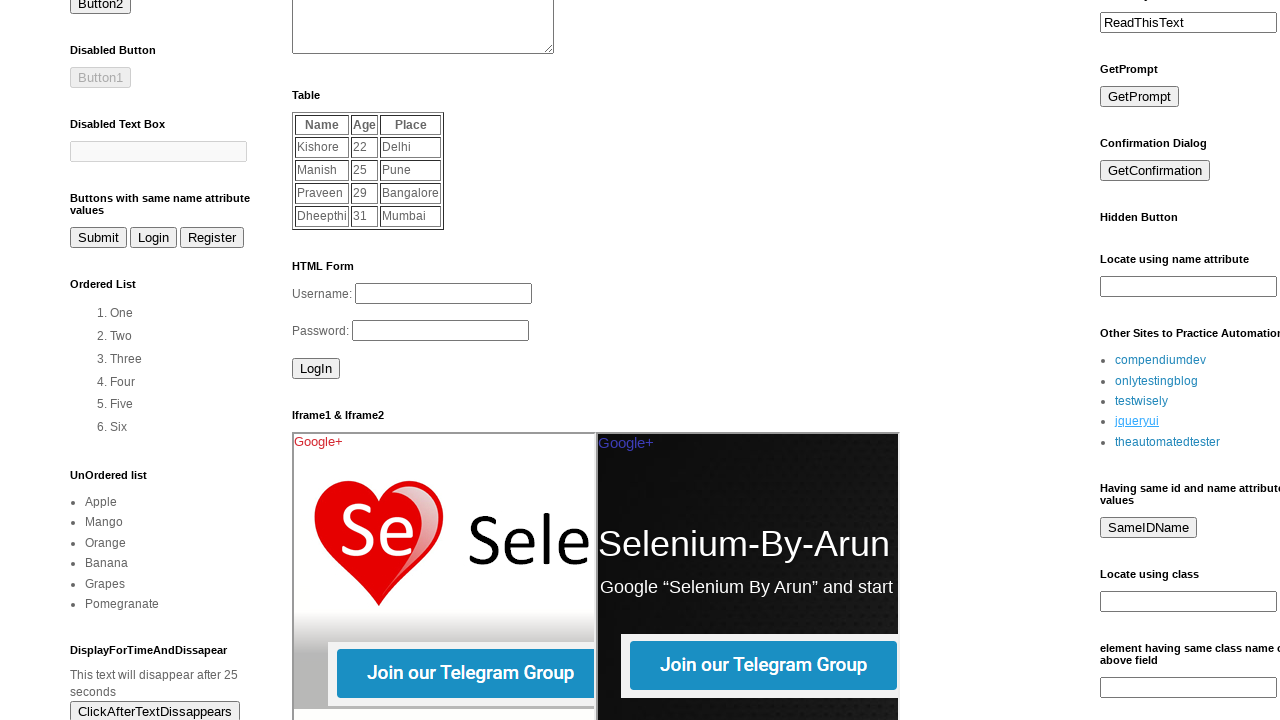

Ctrl+clicked link 5 of 5 to open in new tab at (1168, 442) on xpath=//div[@class='widget-content']/ul/li/a >> nth=4
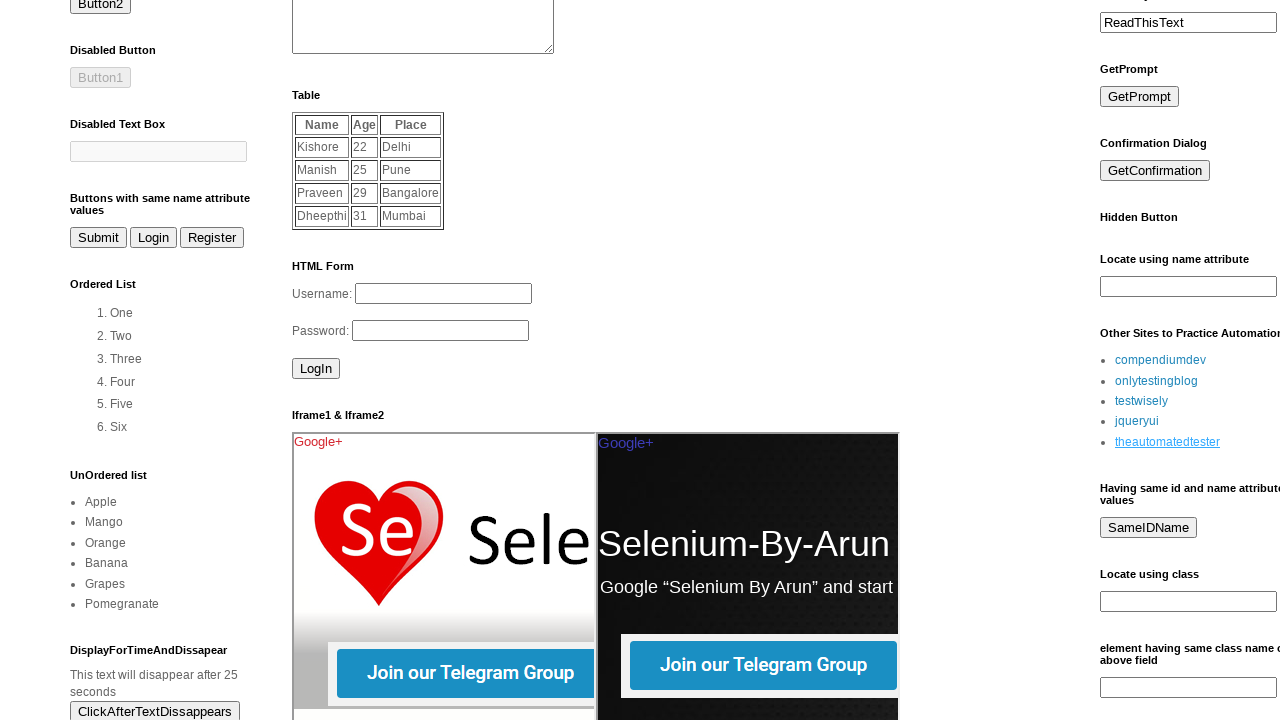

Waited 500ms after opening link 5
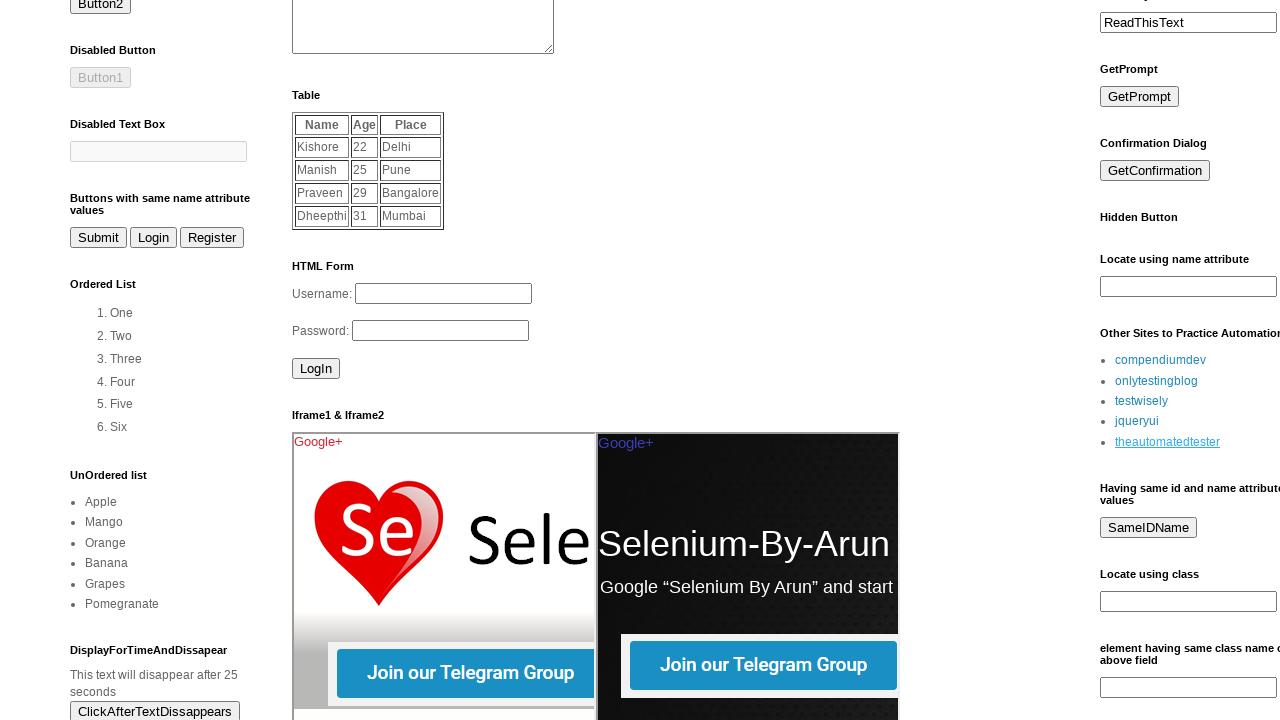

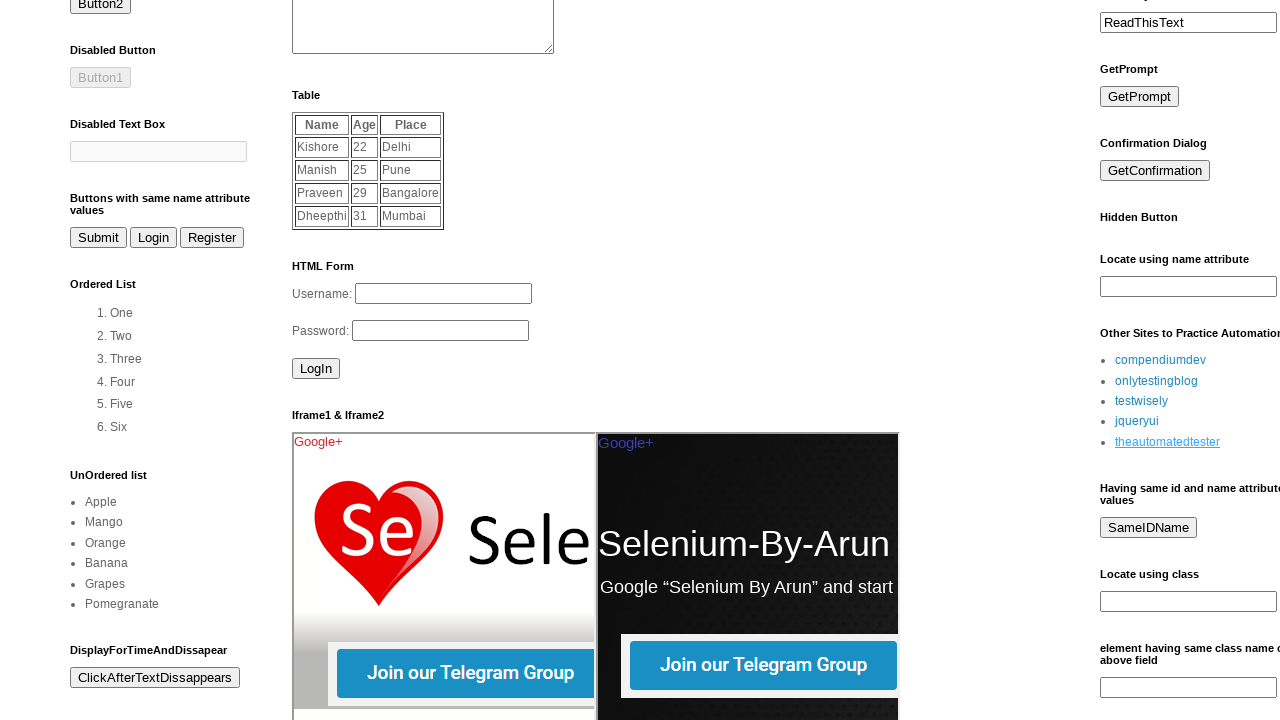